Tests a registration form by filling all required fields and submitting the form to verify successful registration

Starting URL: http://suninjuly.github.io/registration1.html

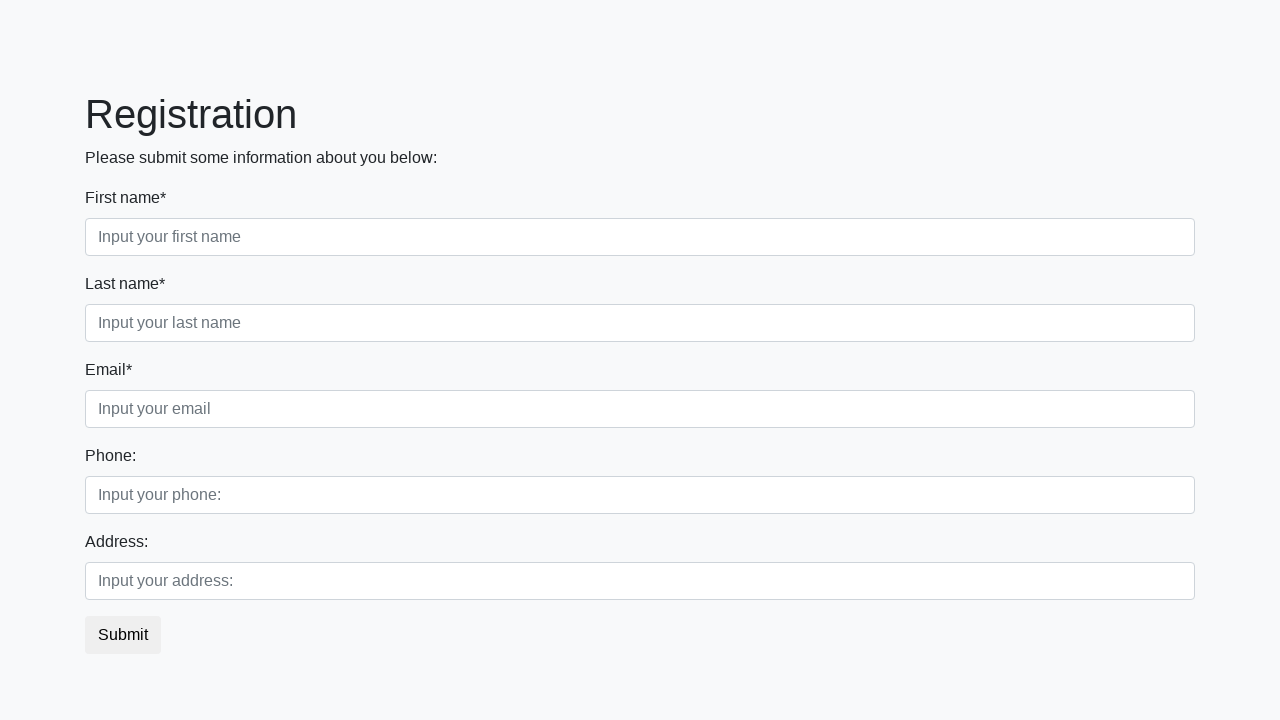

Navigated to registration form page
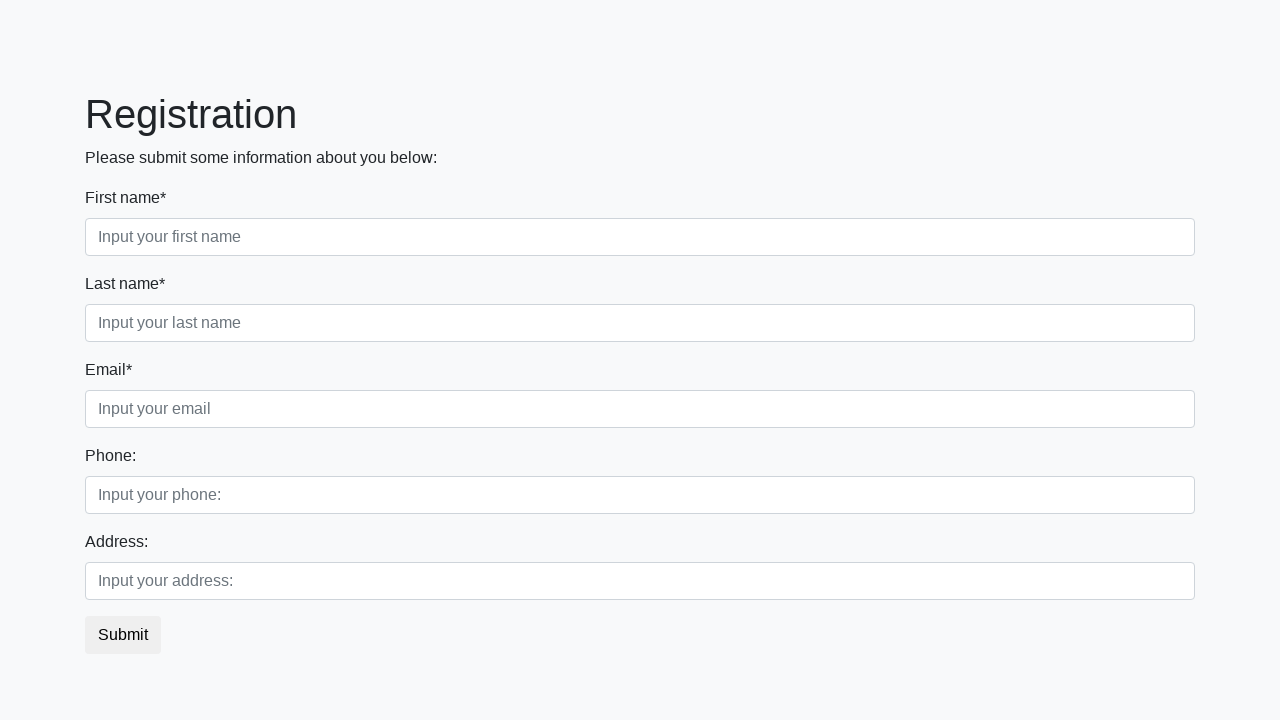

Located all required form fields
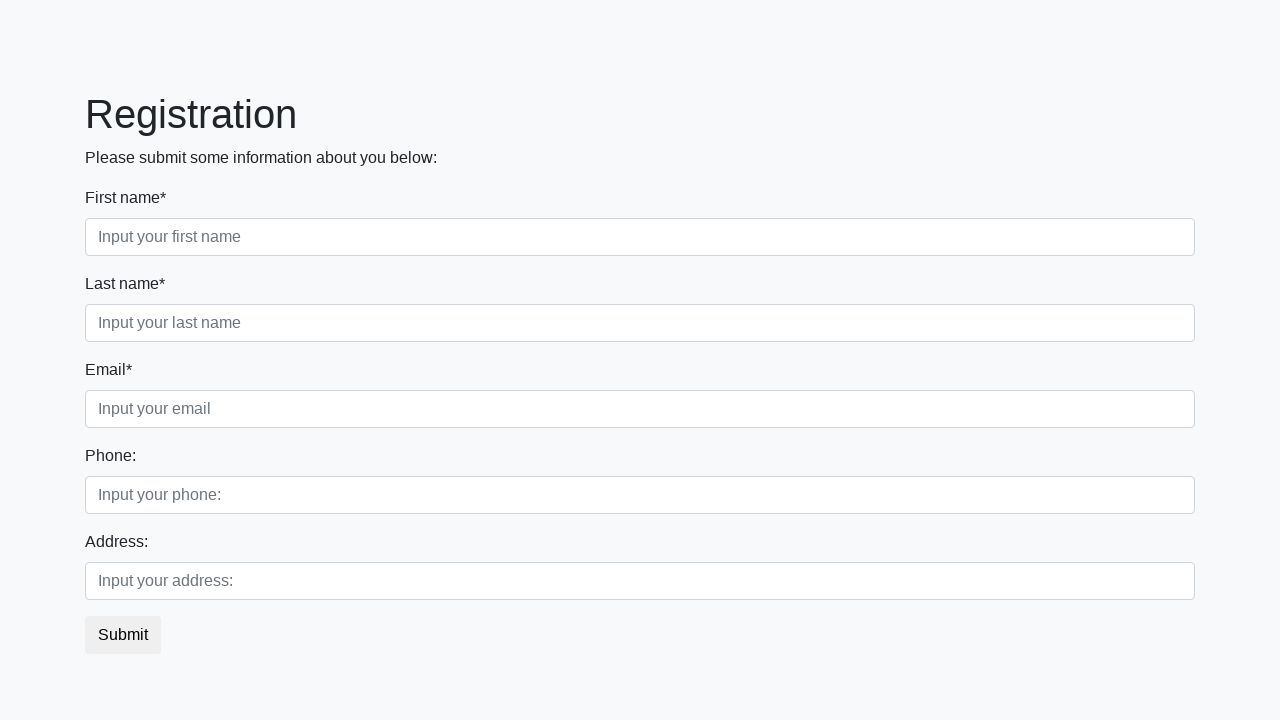

Filled a required field with 'Test Input' on [required] >> nth=0
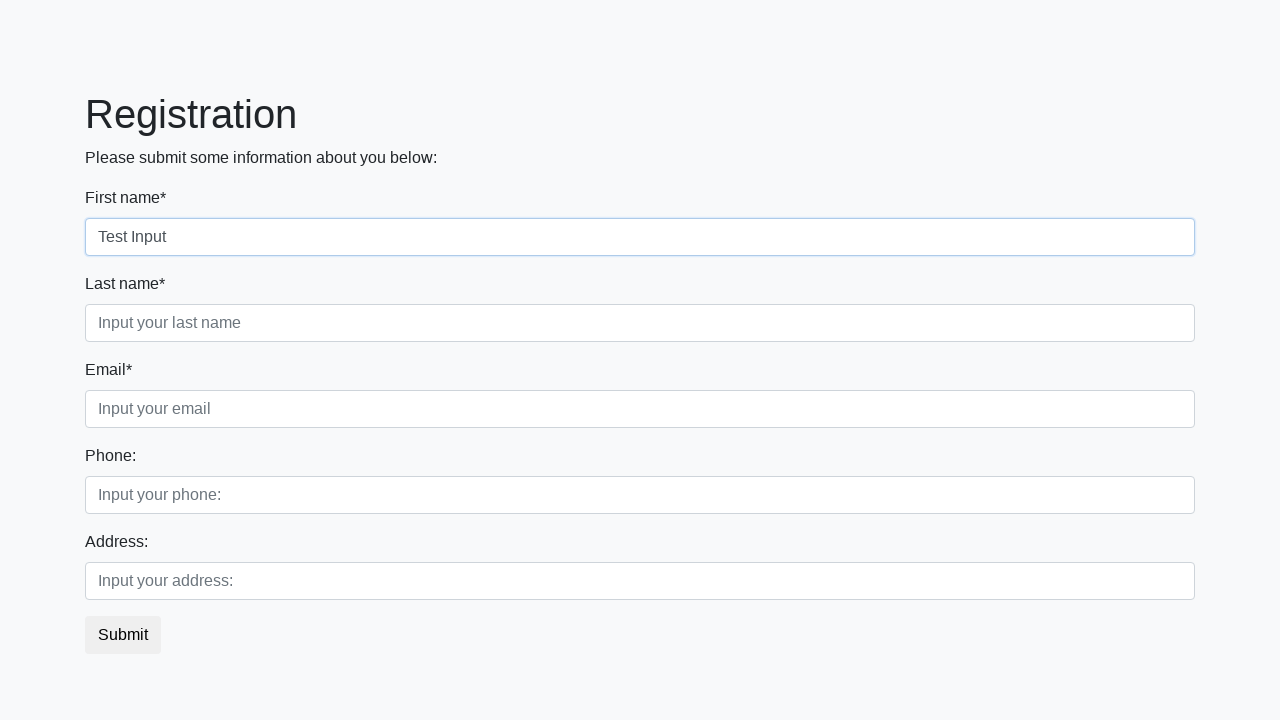

Filled a required field with 'Test Input' on [required] >> nth=1
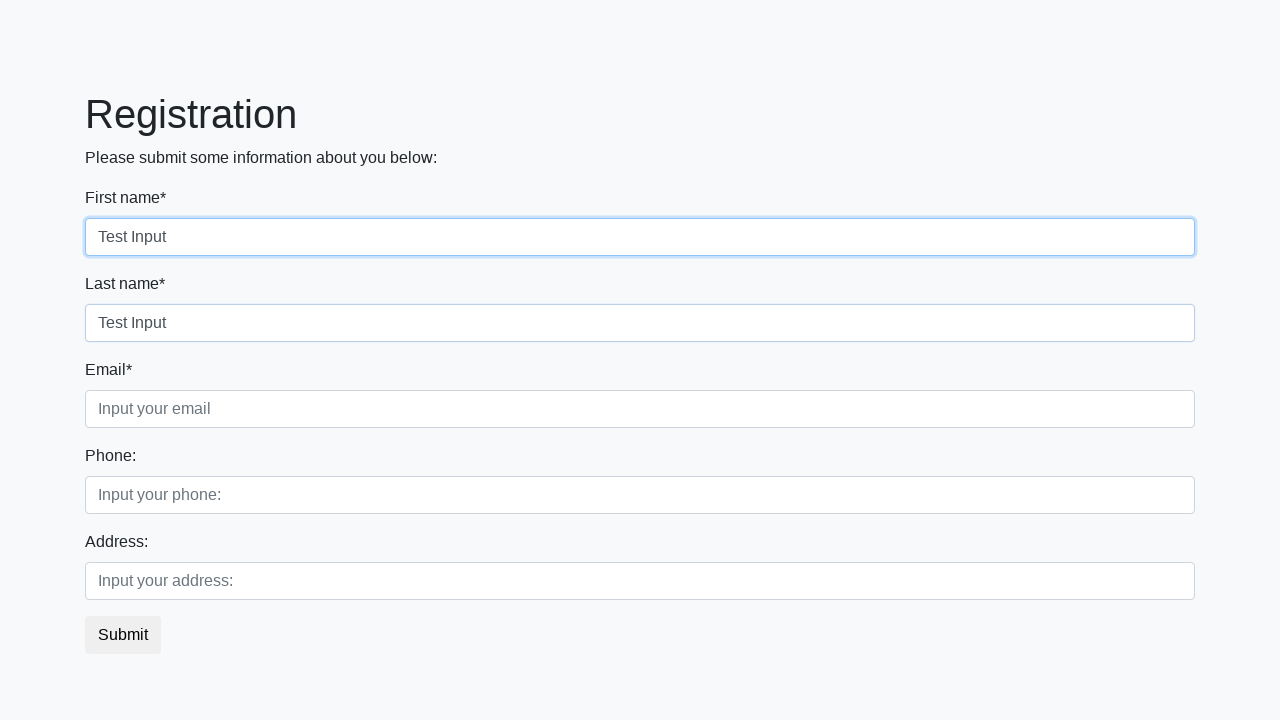

Filled a required field with 'Test Input' on [required] >> nth=2
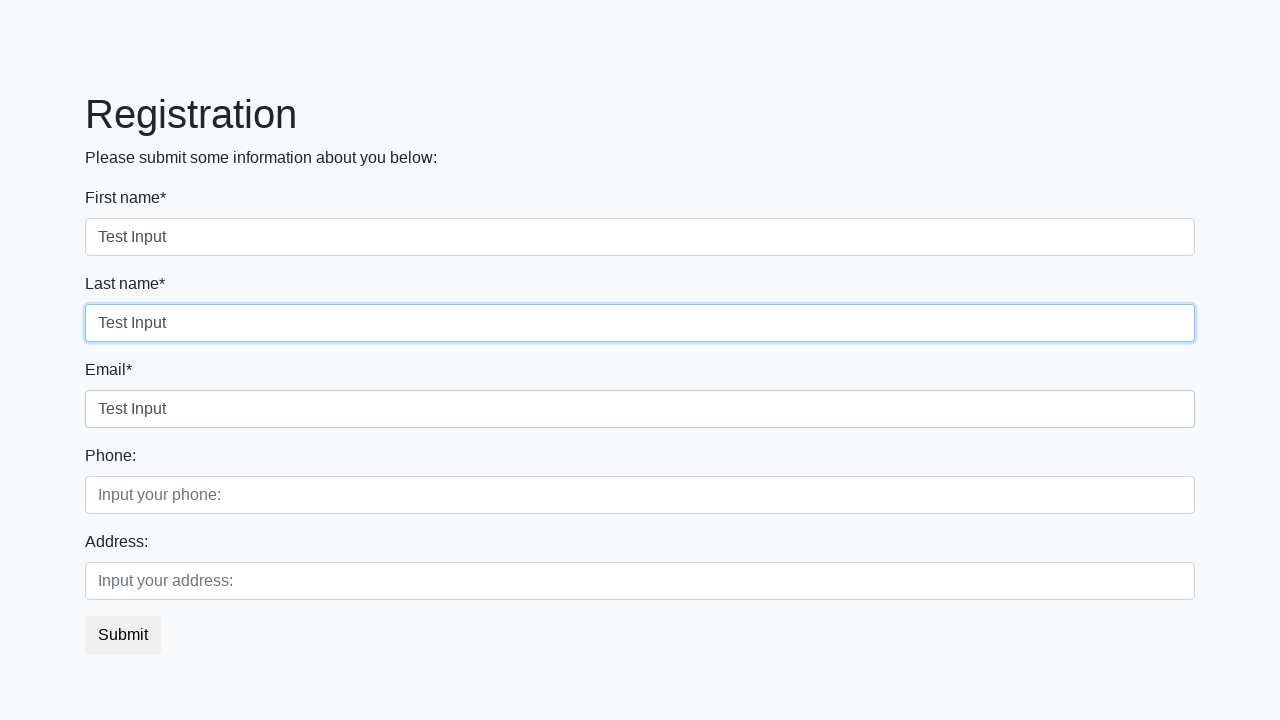

Clicked submit button to register at (123, 635) on button.btn
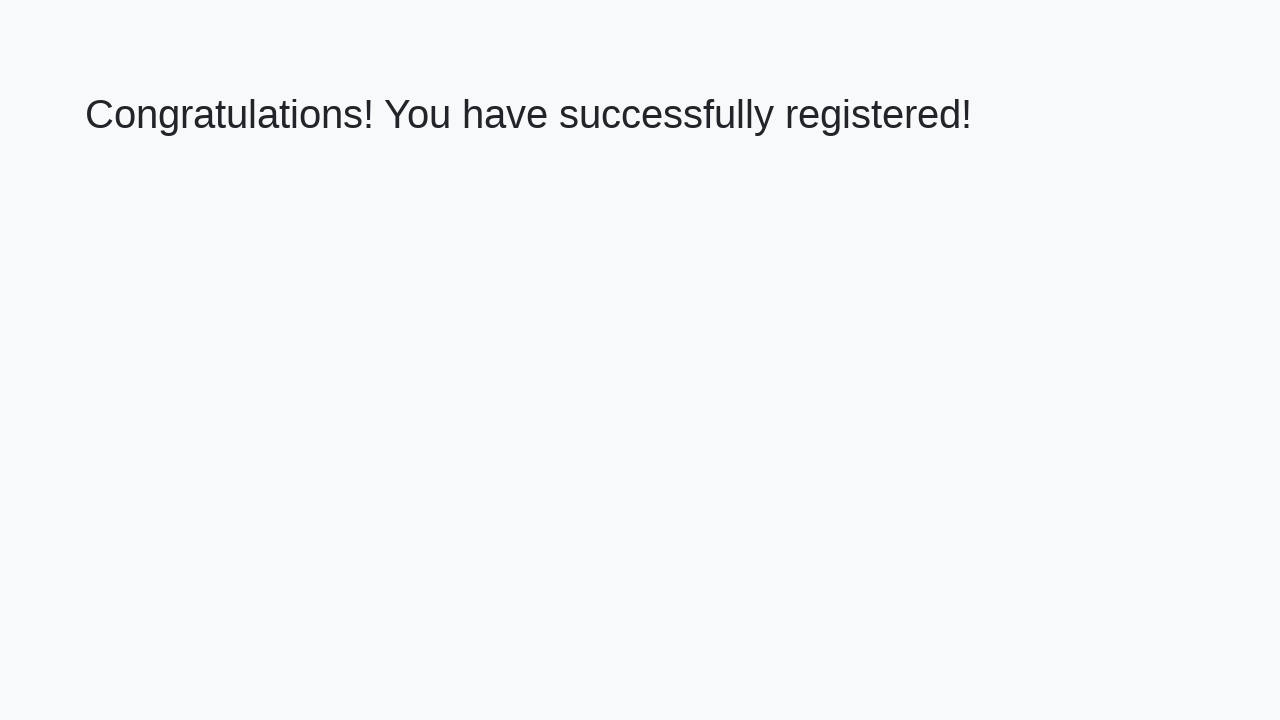

Success message heading loaded
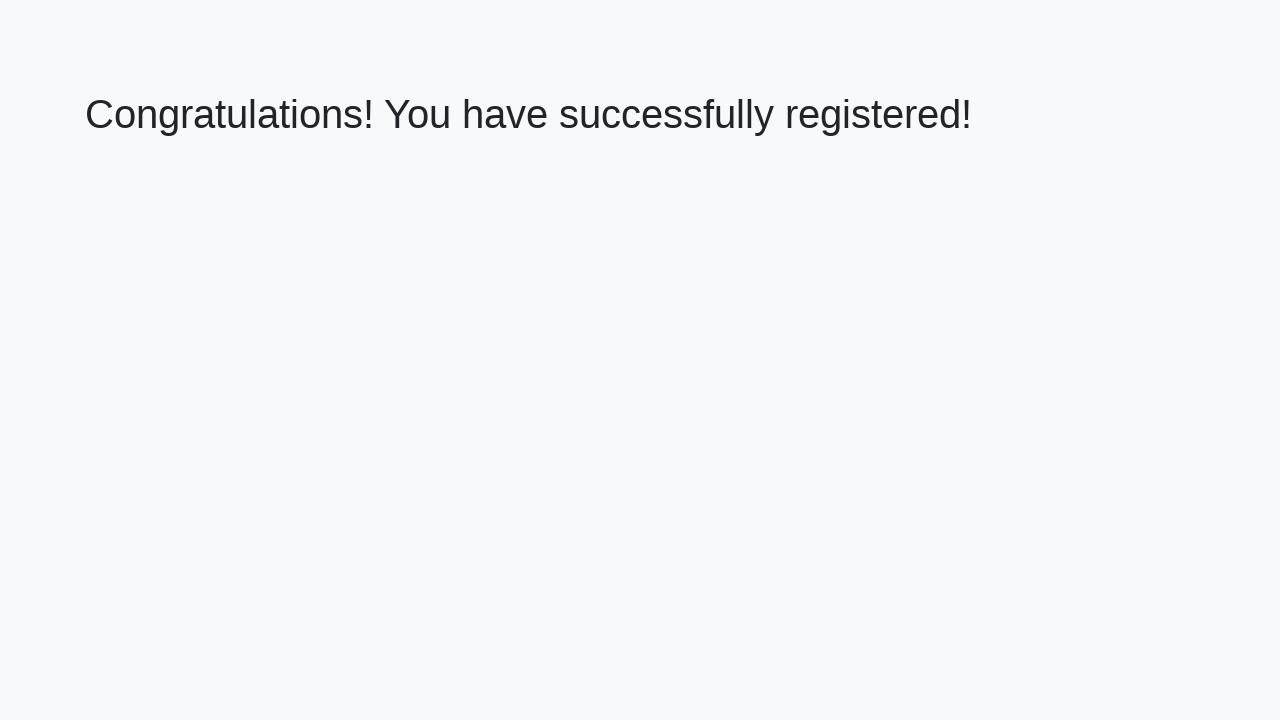

Retrieved success message text content
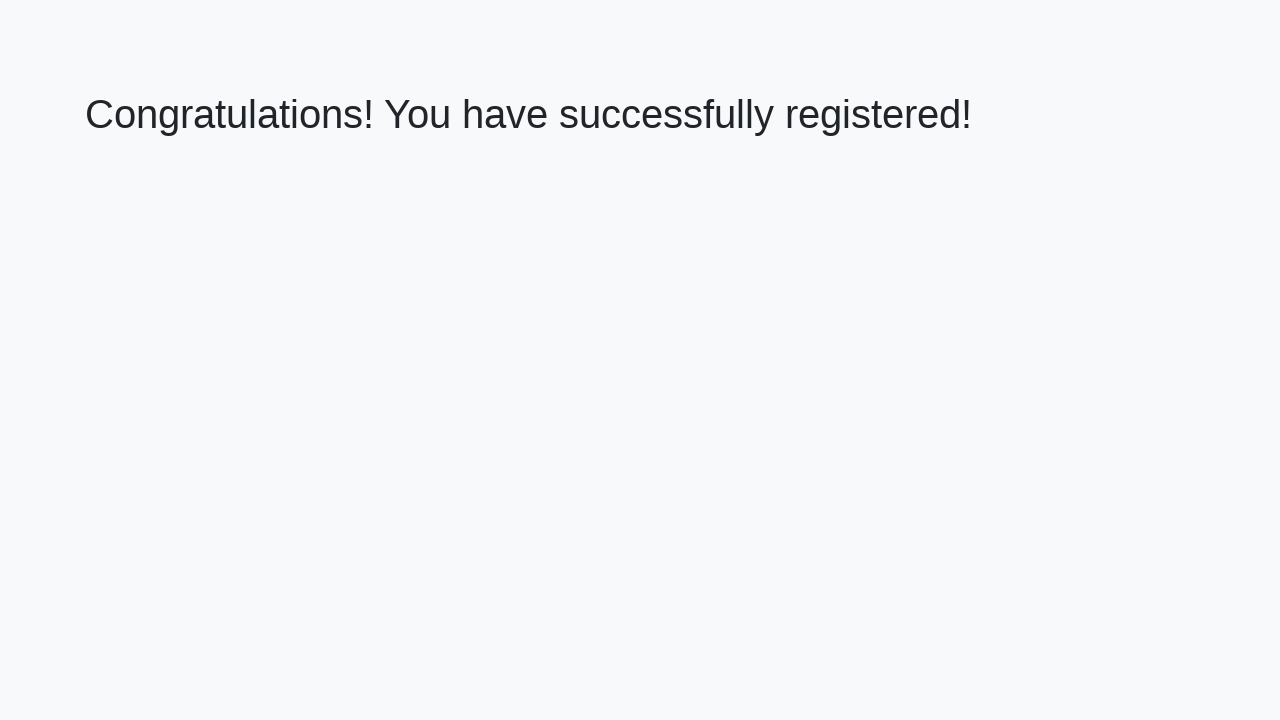

Verified success message matches expected text
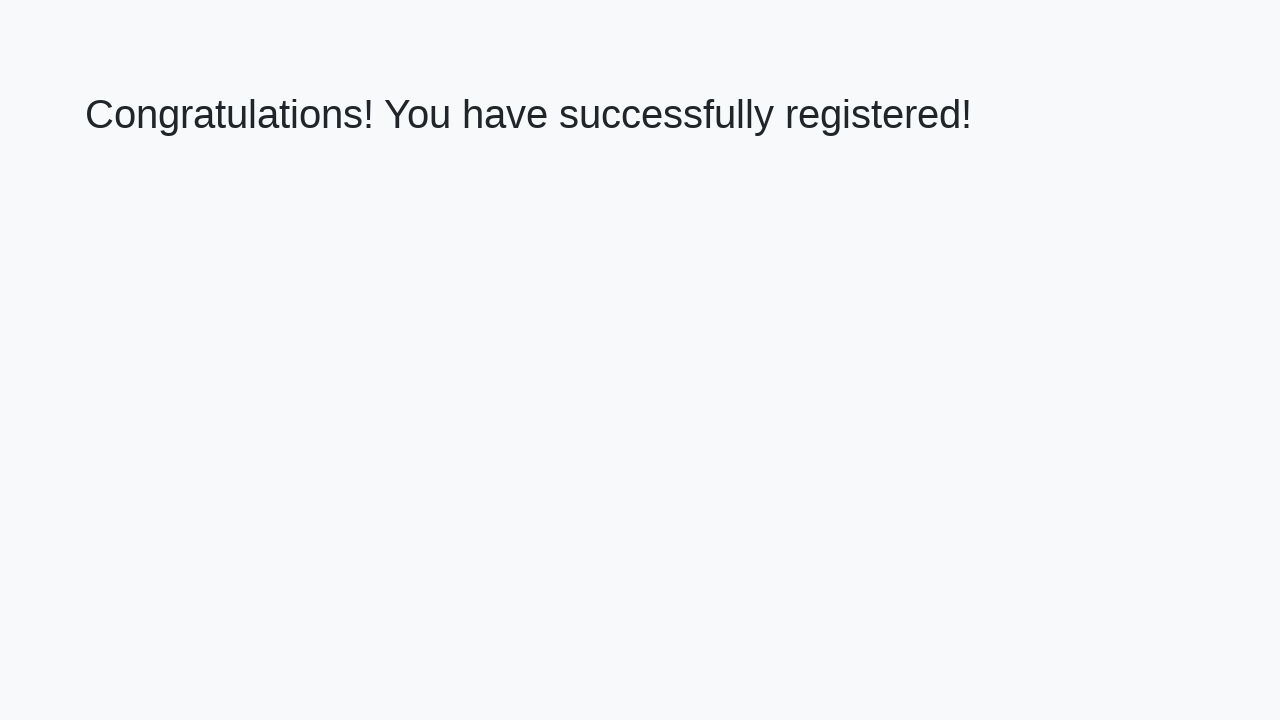

Verified exactly 3 required fields were filled
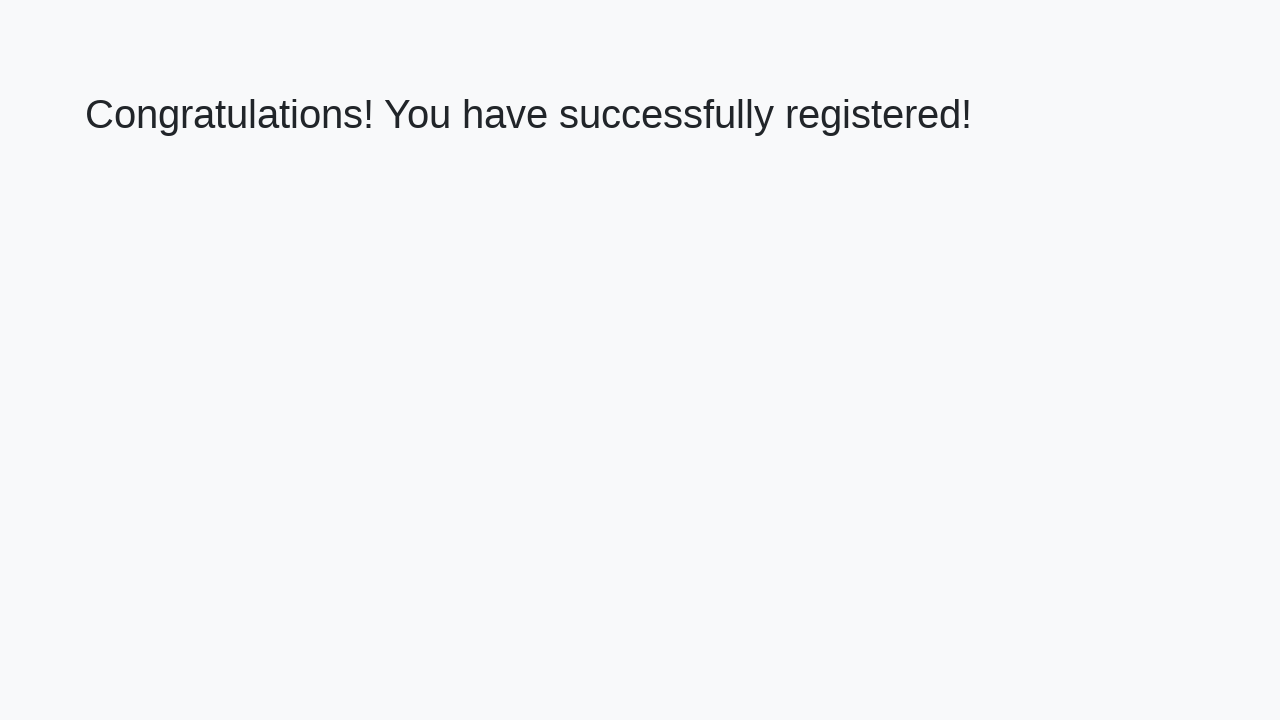

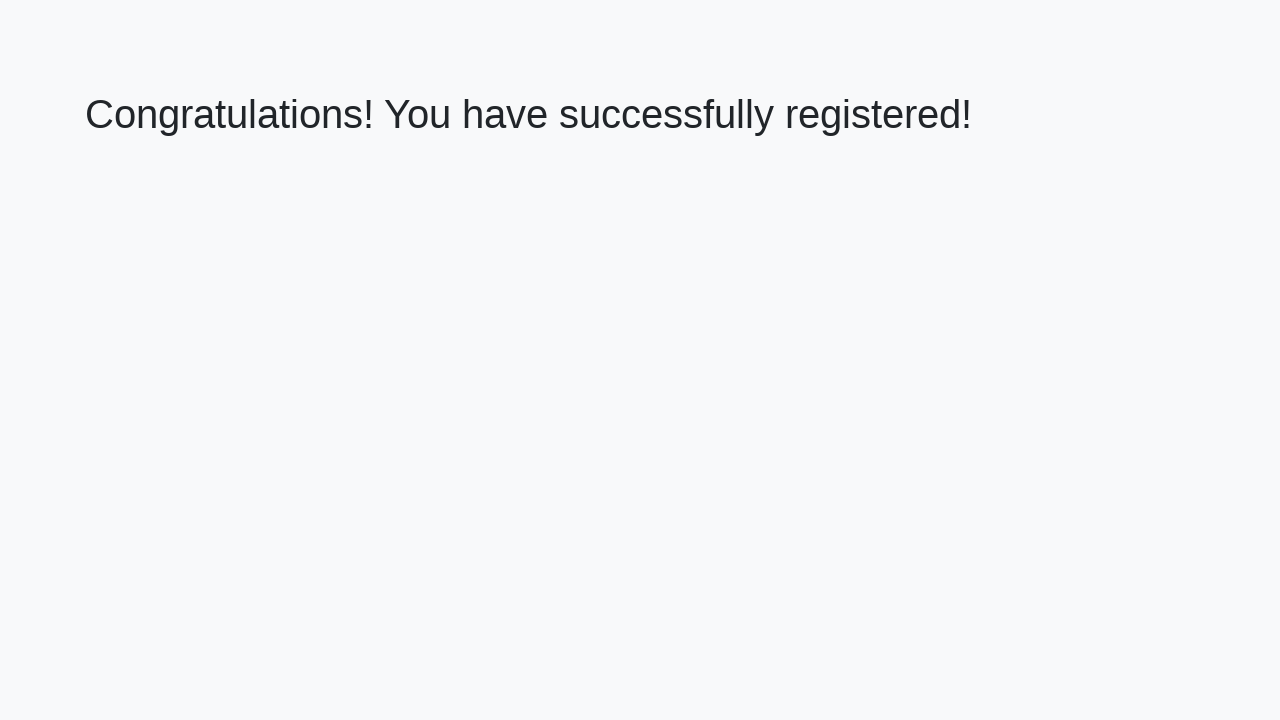